Navigates to MakeMyTrip website and verifies the URL contains "makemytrip"

Starting URL: https://www.makemytrip.com/

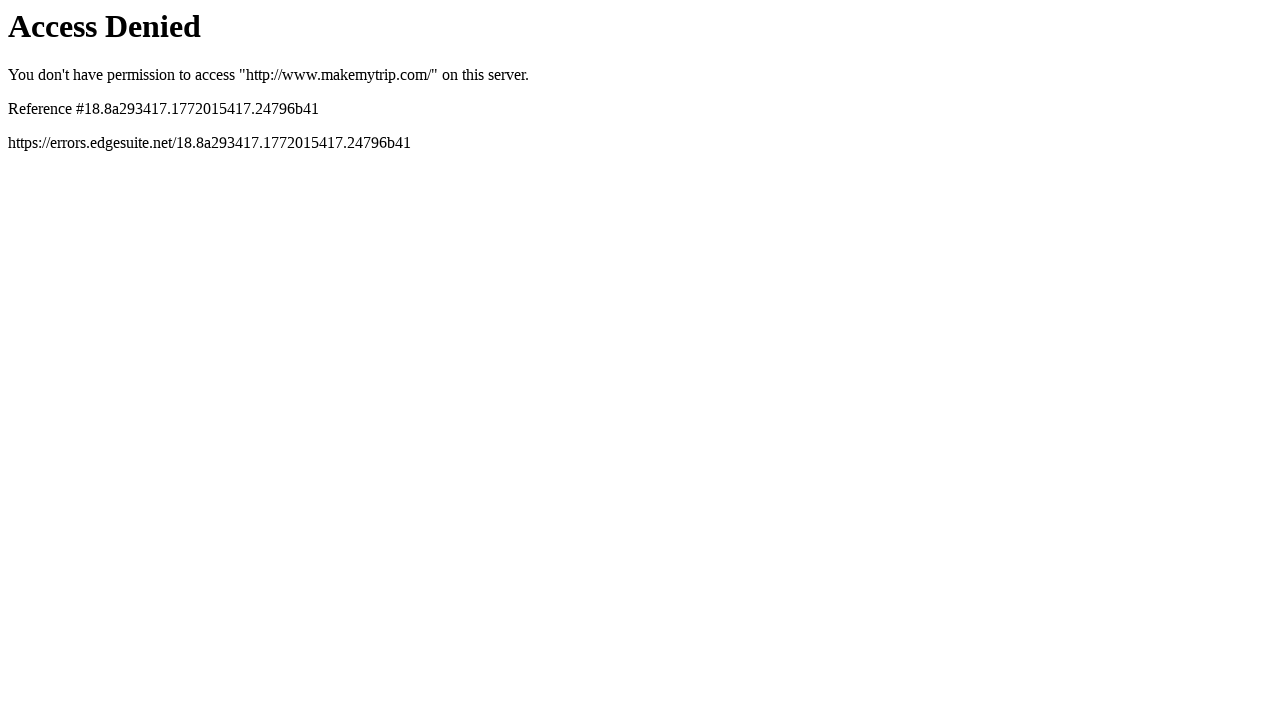

Navigated to MakeMyTrip website
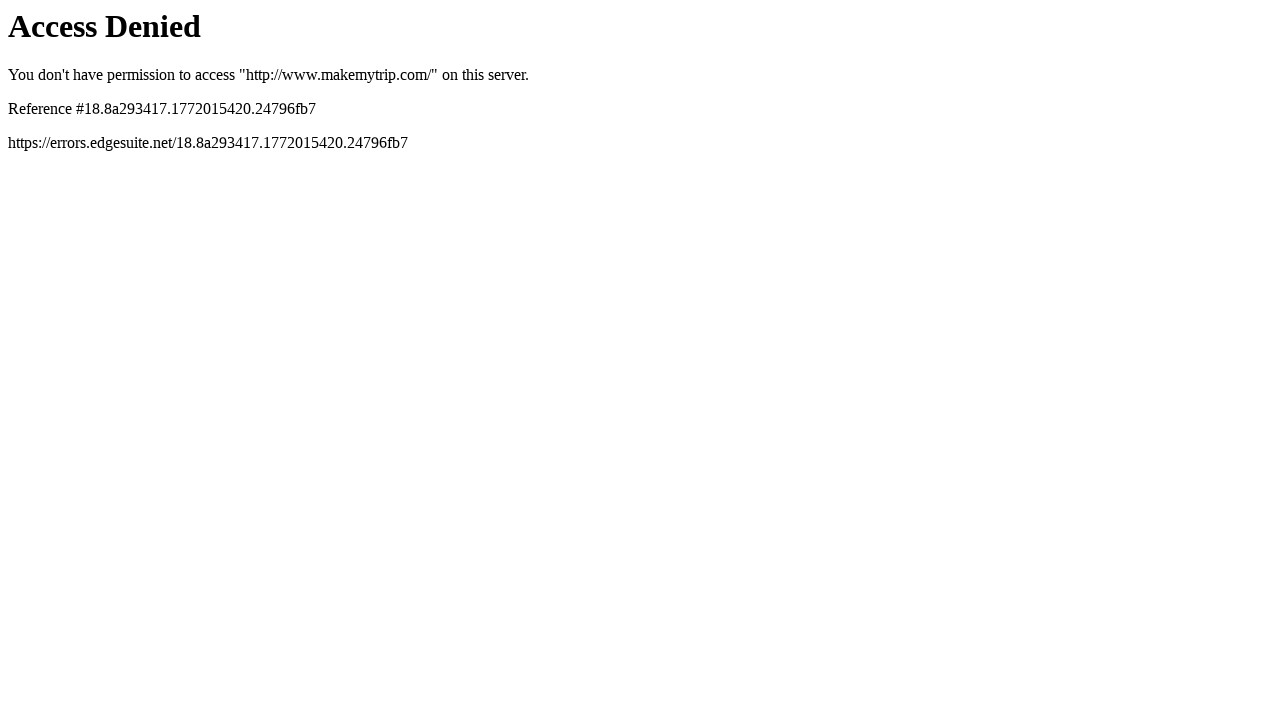

Verified that URL contains 'makemytrip'
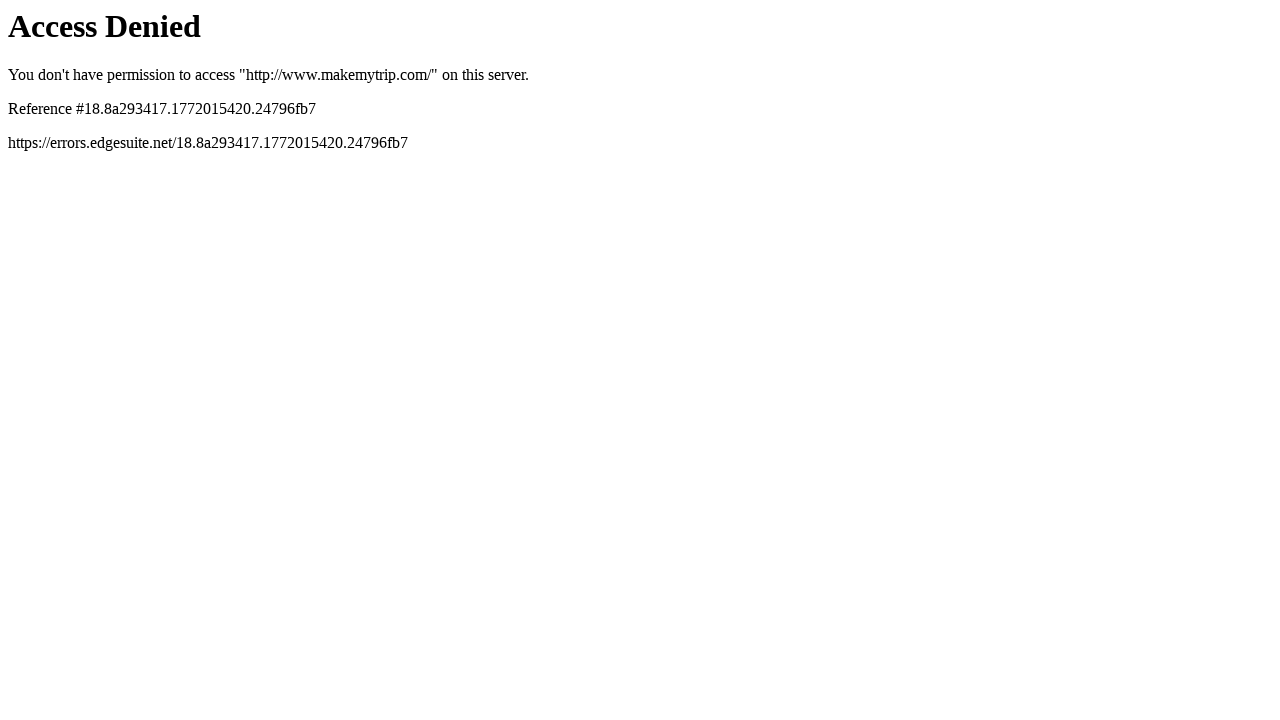

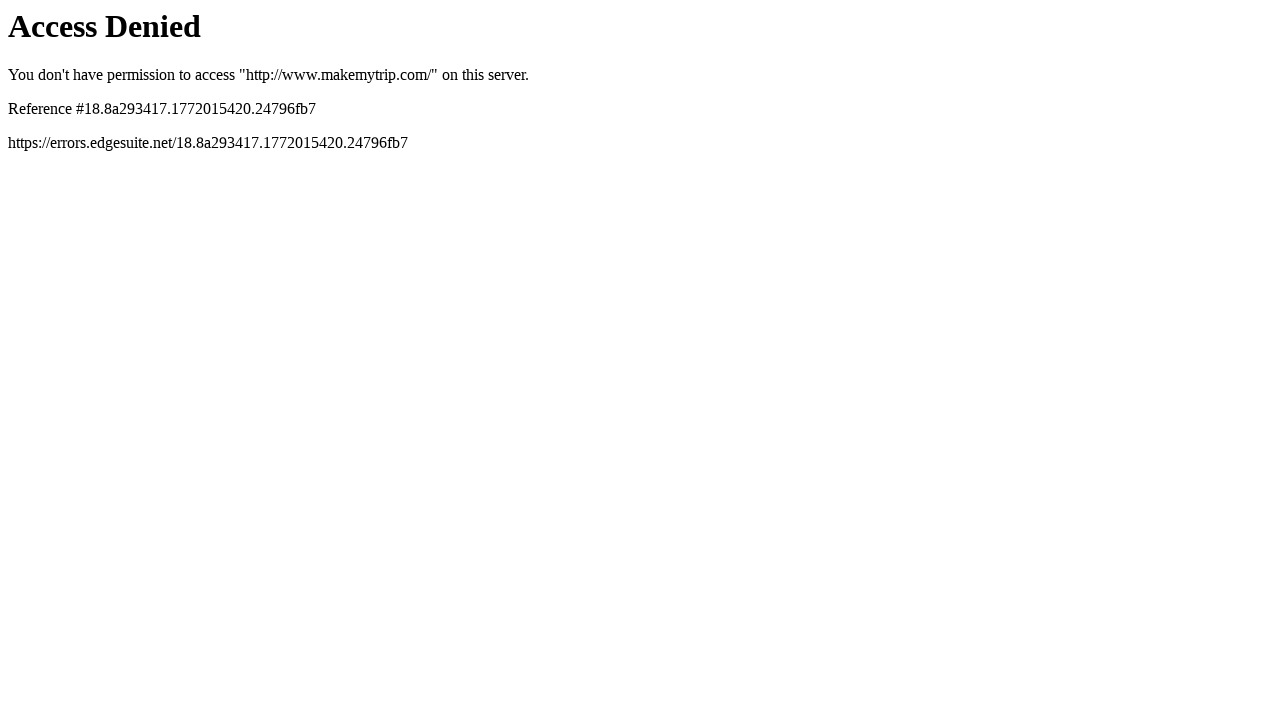